Tests the dynamic controls page on Heroku by removing a checkbox and verifying it disappears, then enabling a disabled input field and verifying text can be entered.

Starting URL: https://the-internet.herokuapp.com/dynamic_controls

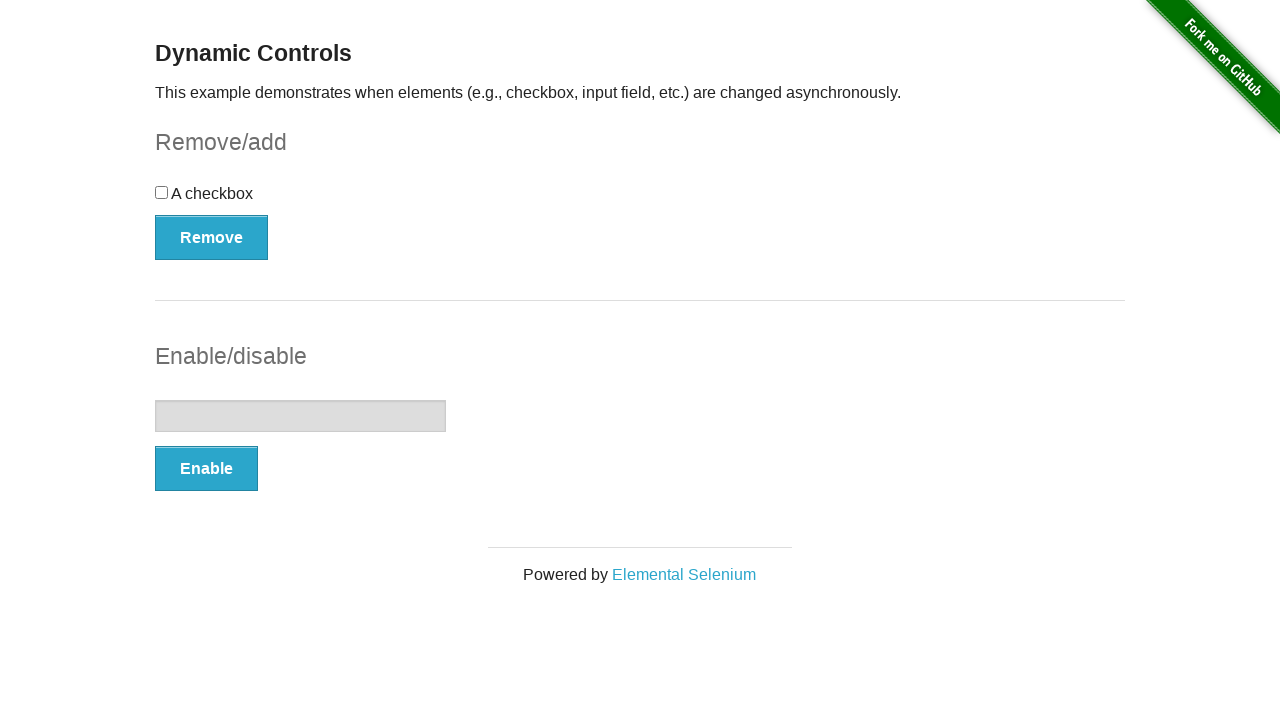

Waited for checkbox element to be visible on the page
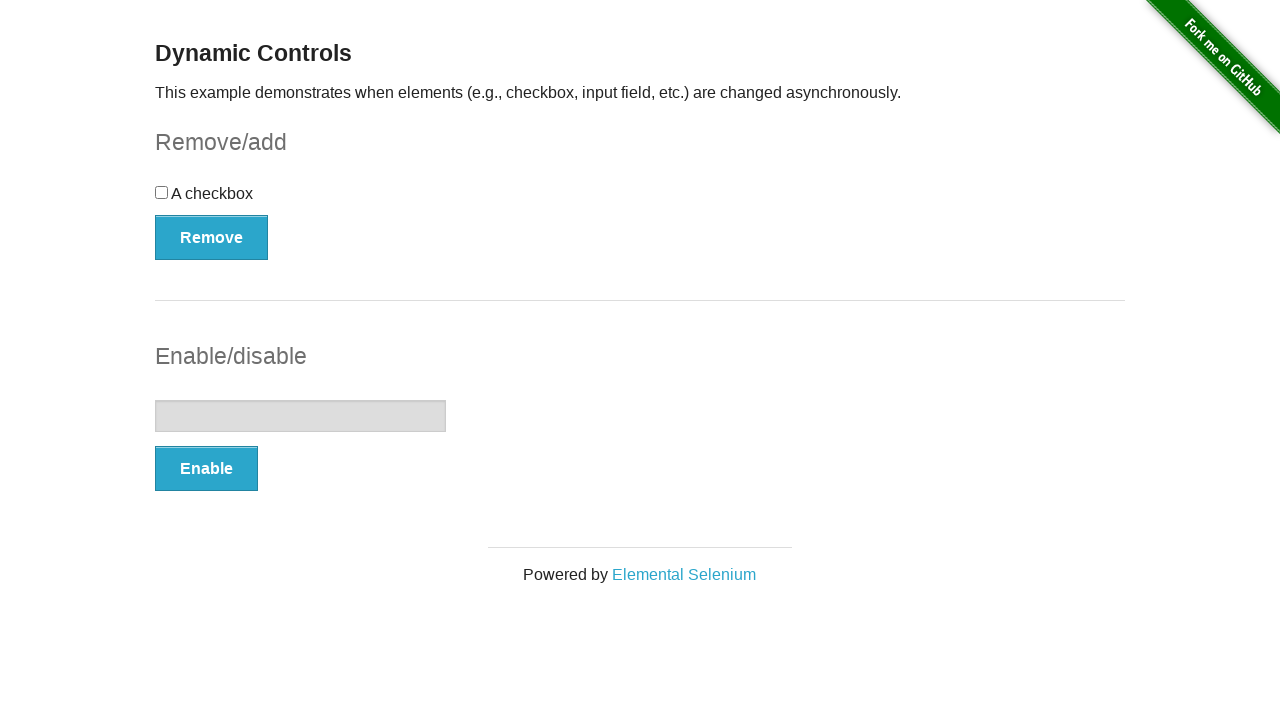

Clicked the Remove button to delete the checkbox at (212, 237) on xpath=//form[@id='checkbox-example']/button[@type='button' and text()='Remove']
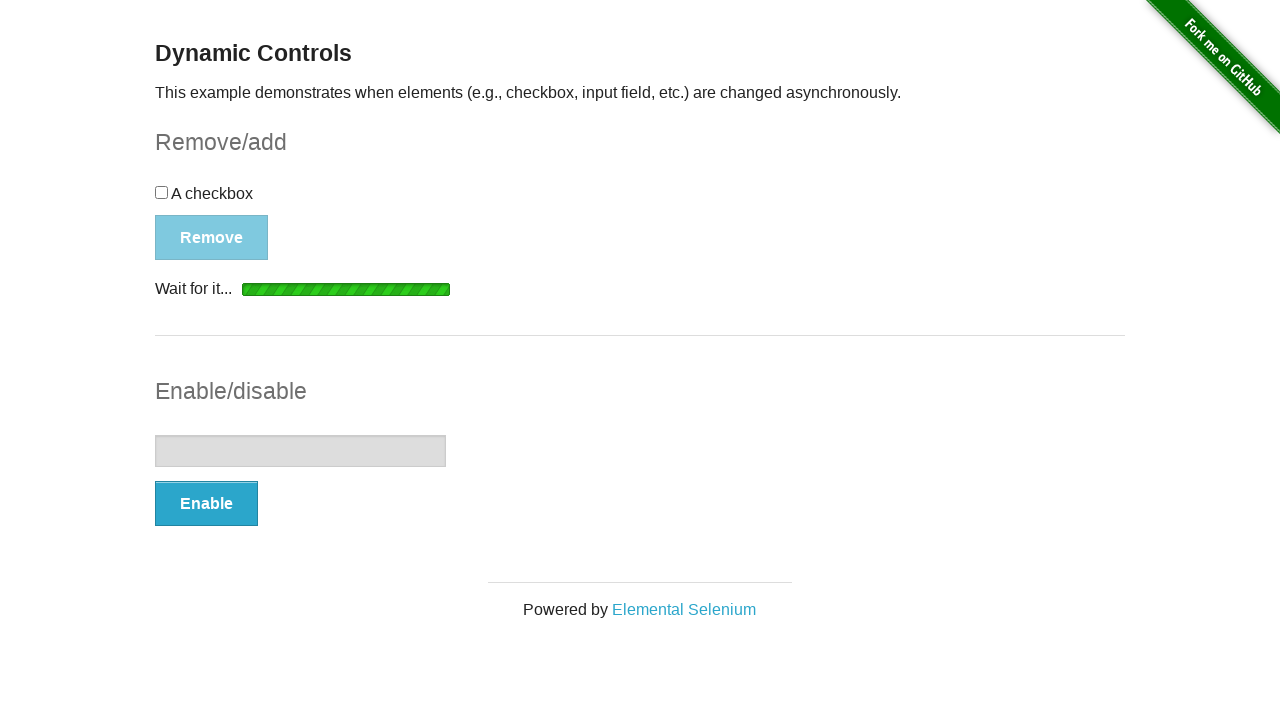

Verified 'It's gone!' message appeared after checkbox removal
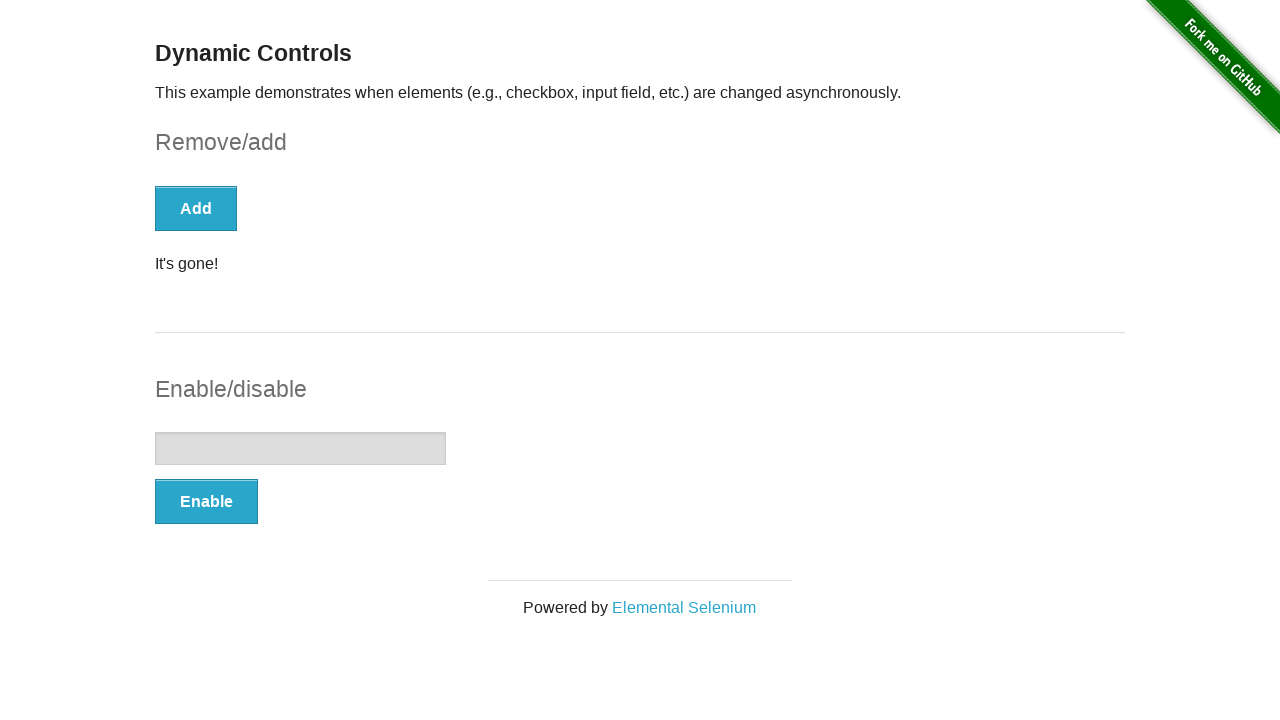

Clicked the Enable button to enable the input field at (206, 501) on xpath=//form[@id='input-example']/button[@type='button']
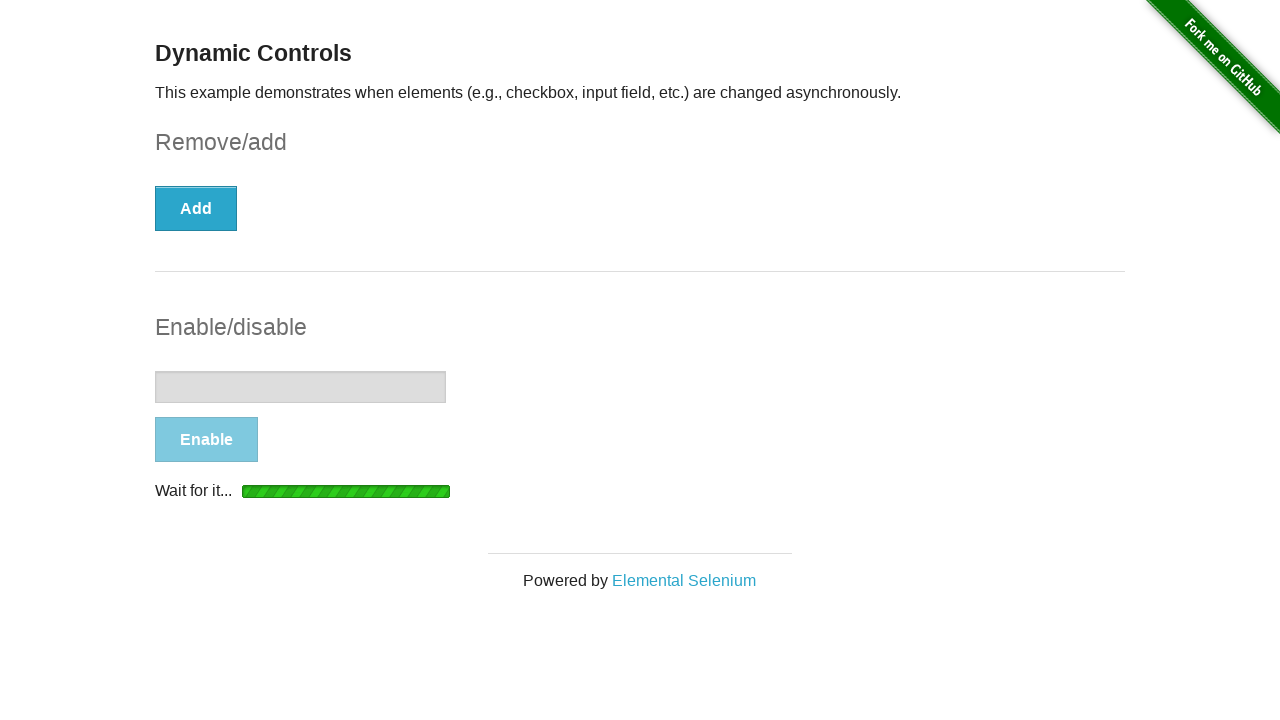

Verified 'It's enabled!' message appeared after enabling the input field
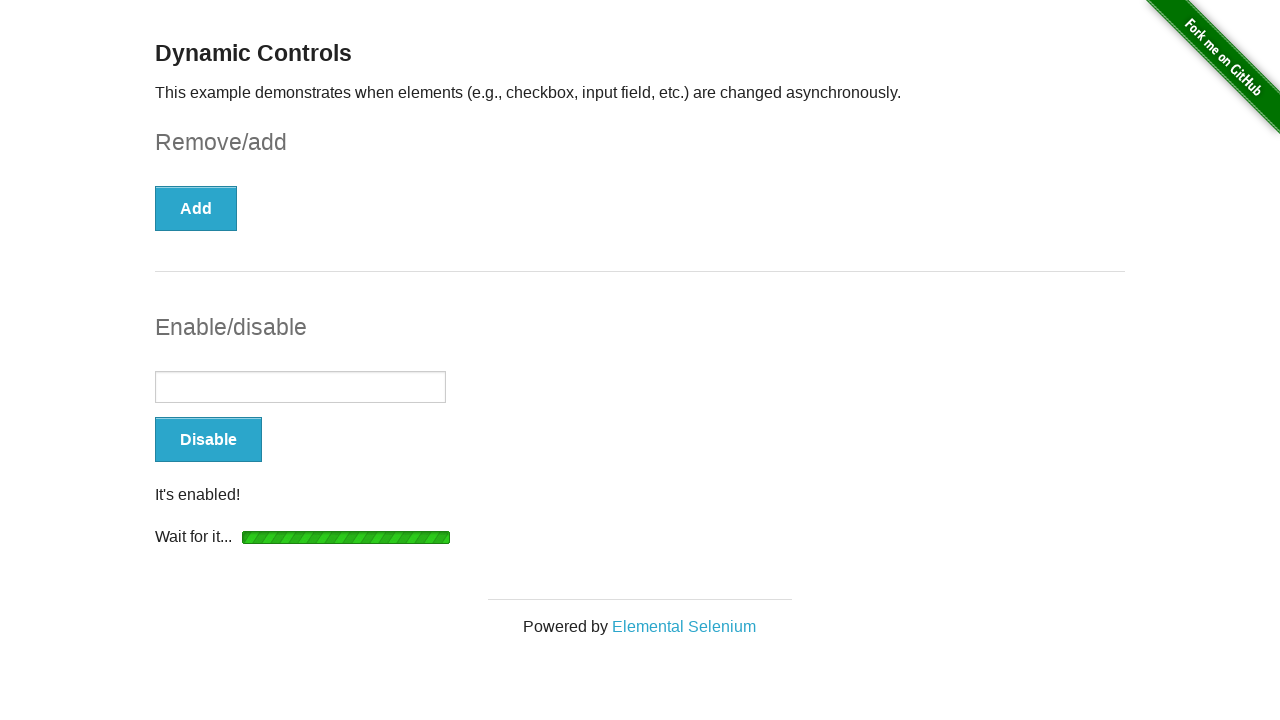

Entered text 'Qwerty123!' into the enabled input field on //form[@id='input-example']/input[@type='text']
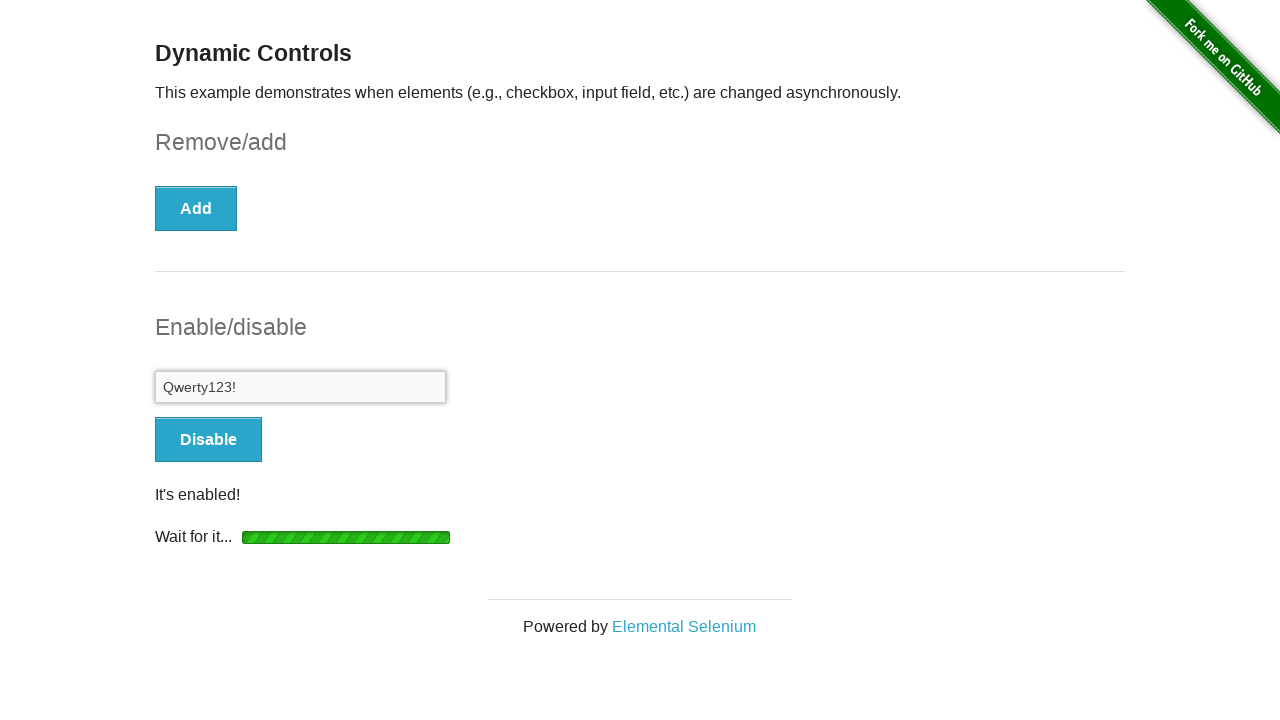

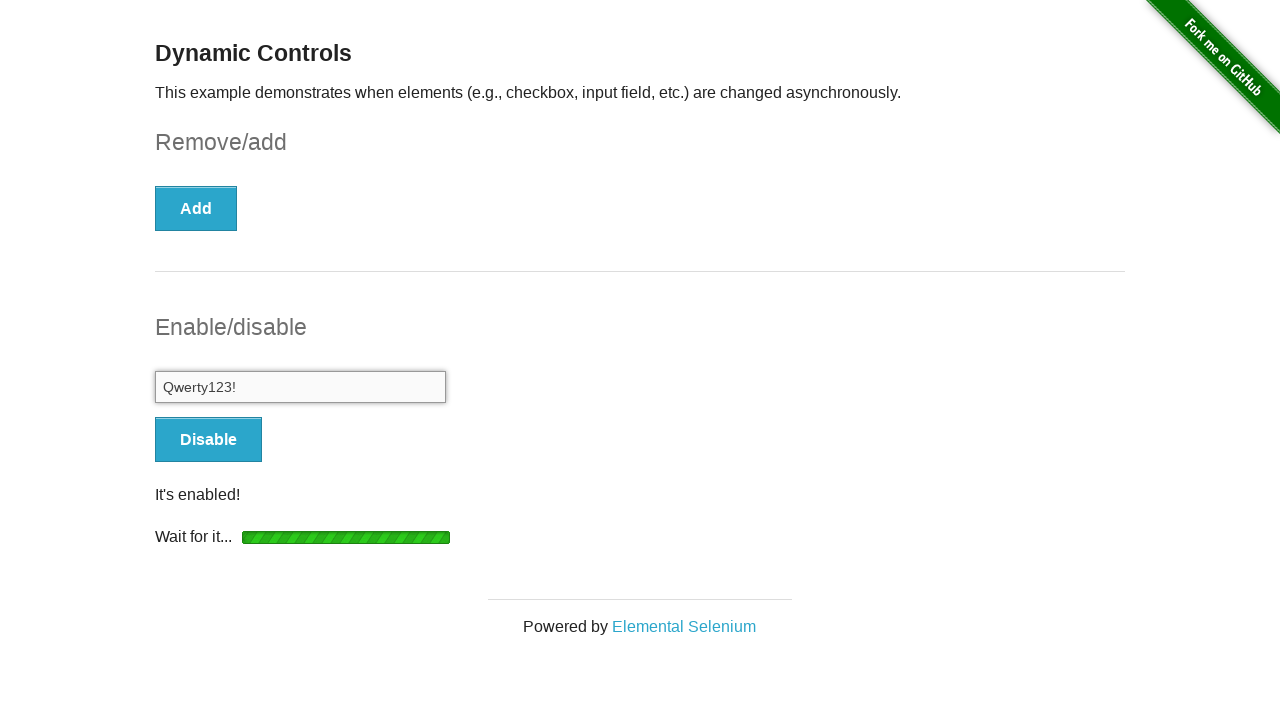